Navigates to Rahul Shetty Academy website and verifies the page loads successfully

Starting URL: https://rahulshettyacademy.com

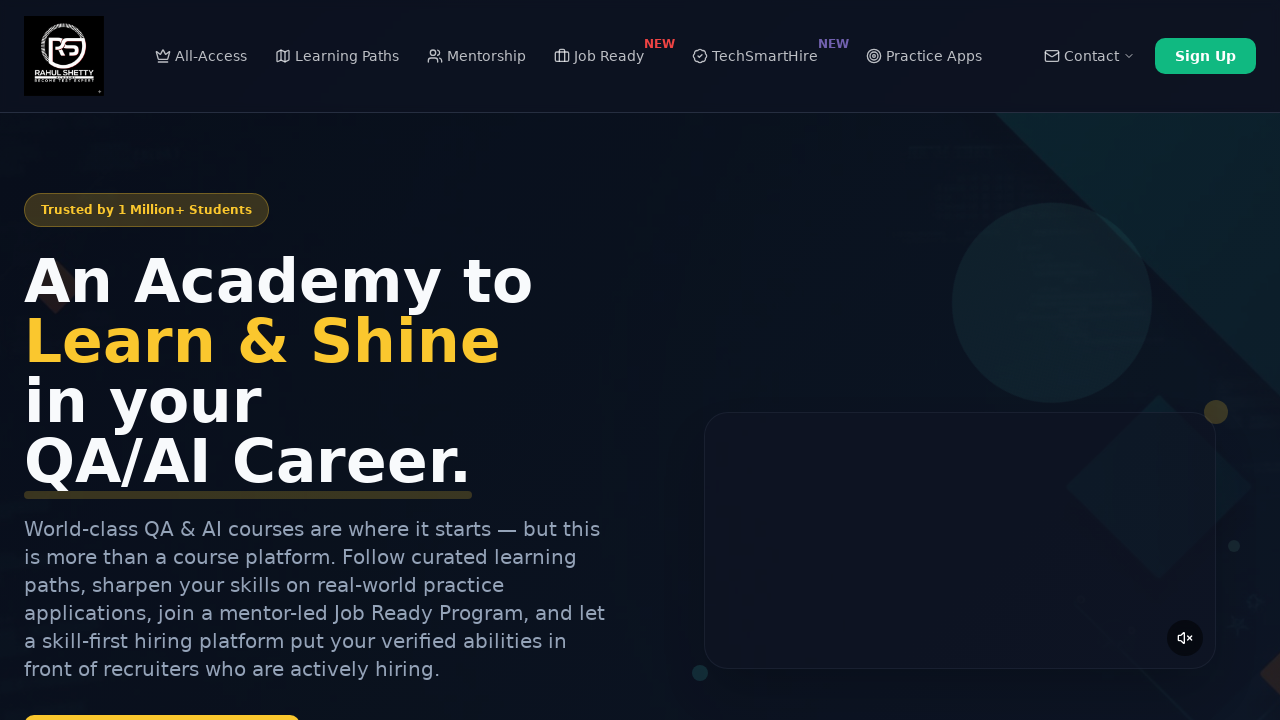

Navigated to Rahul Shetty Academy website
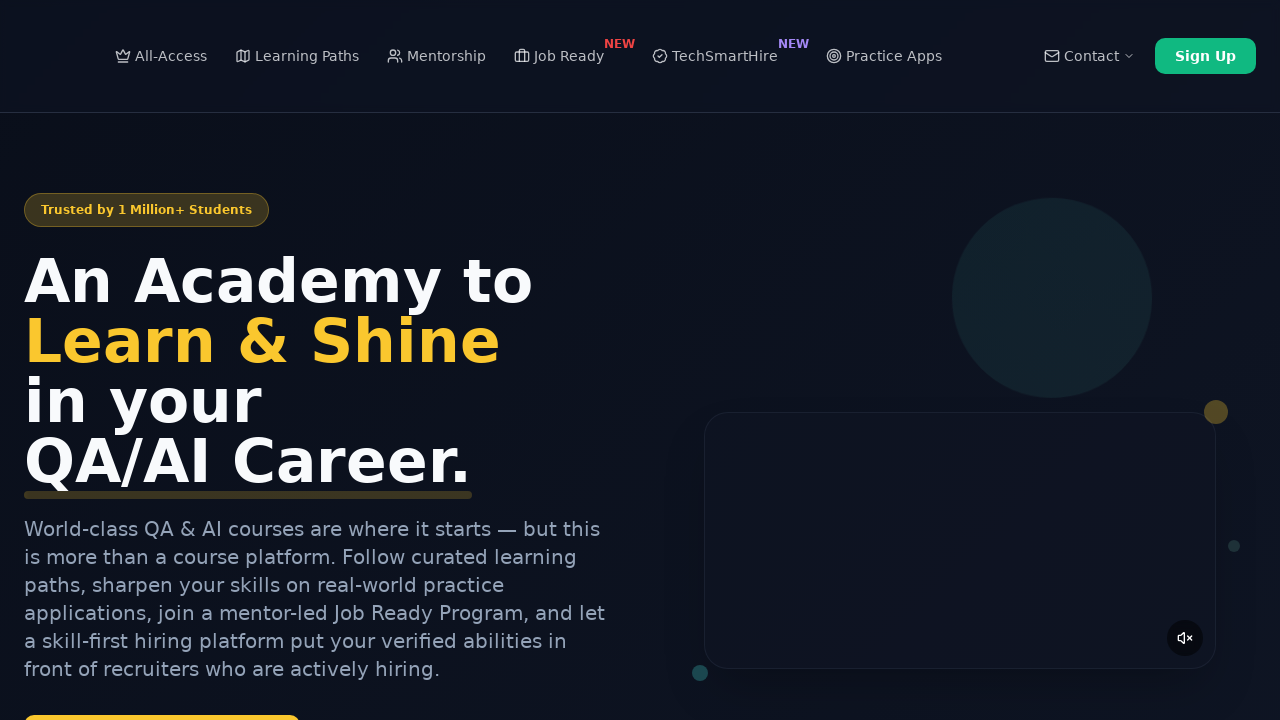

Page loaded successfully and network idle
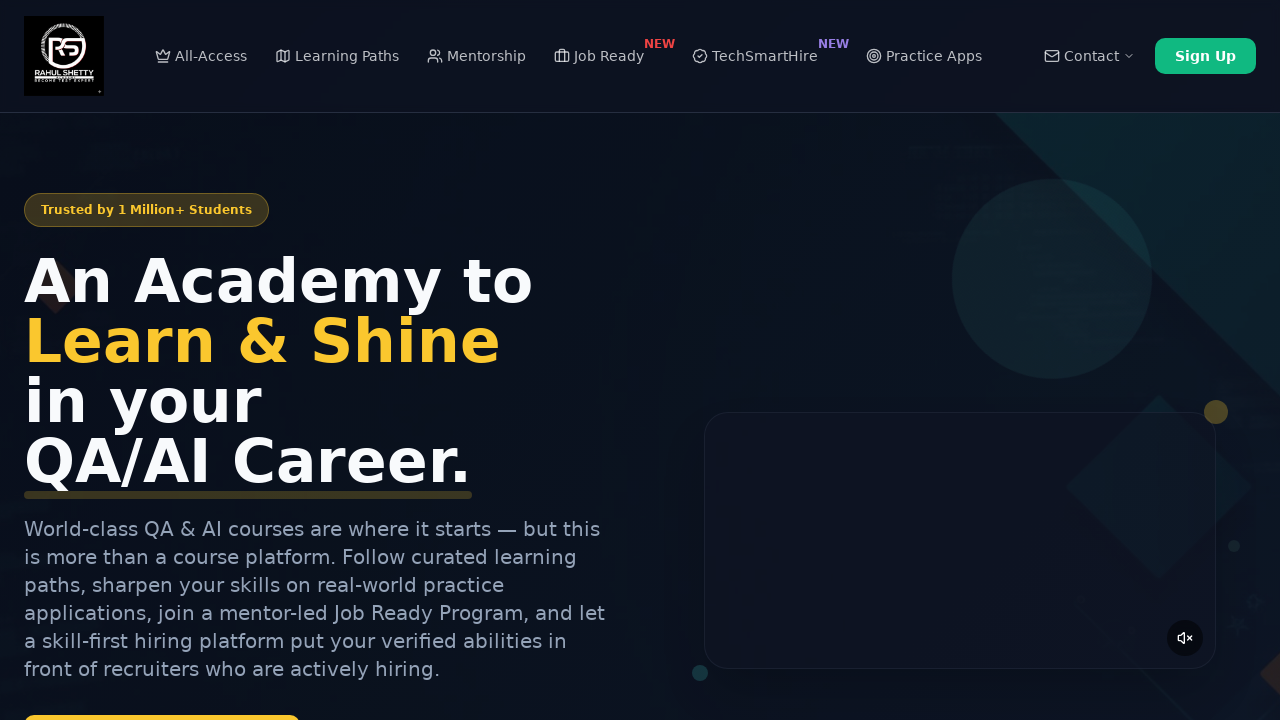

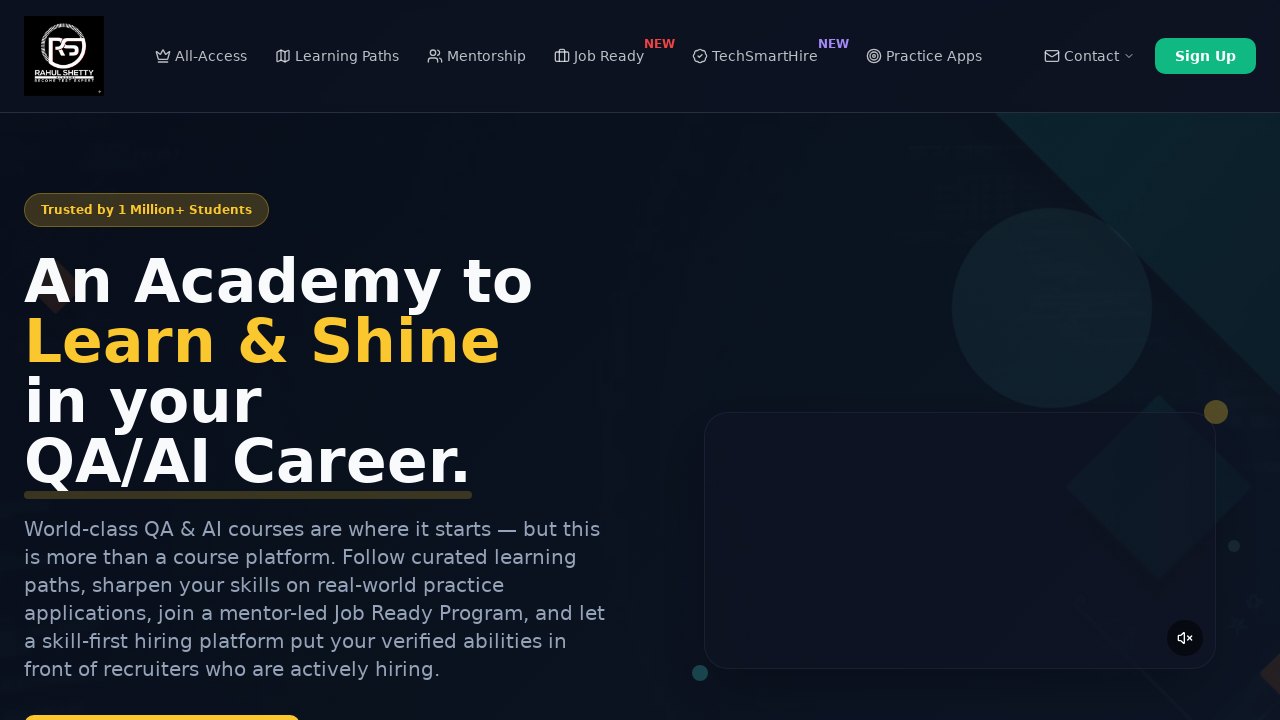